Tests entering text in a JavaScript prompt dialog by triggering the prompt, entering text, and accepting it

Starting URL: https://the-internet.herokuapp.com/javascript_alerts

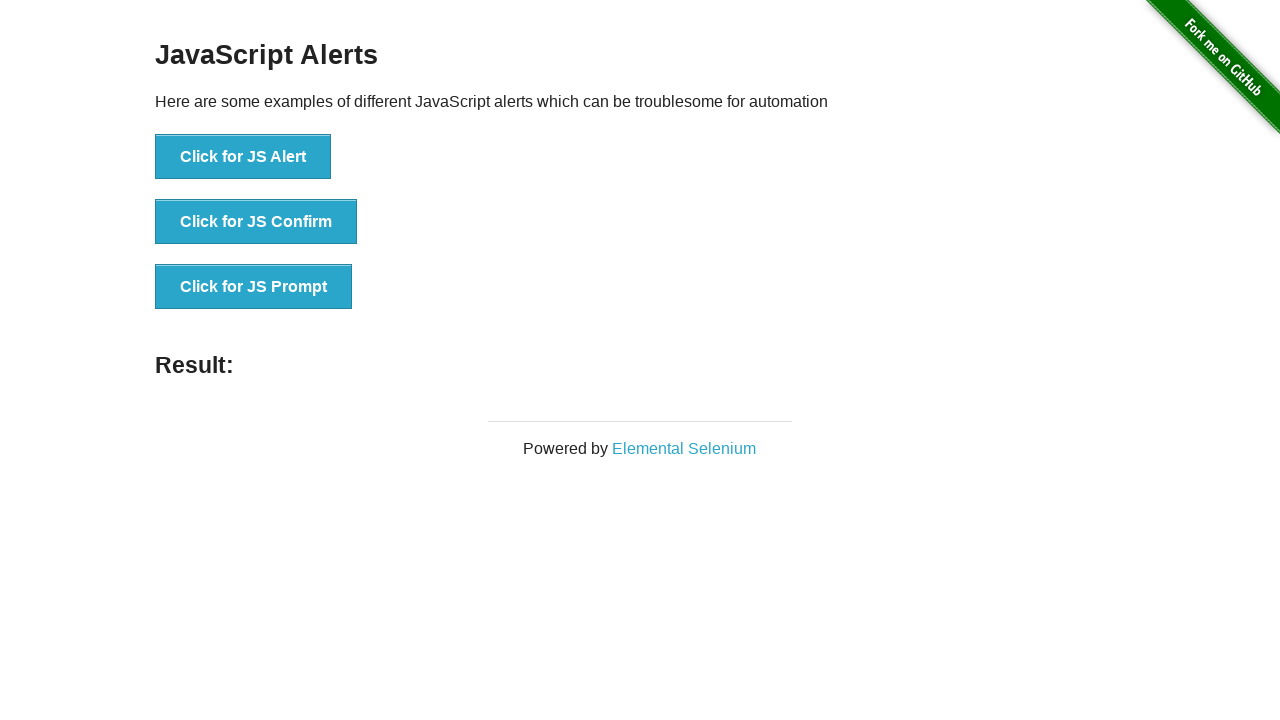

Set up dialog handler to accept prompt with text 'hello'
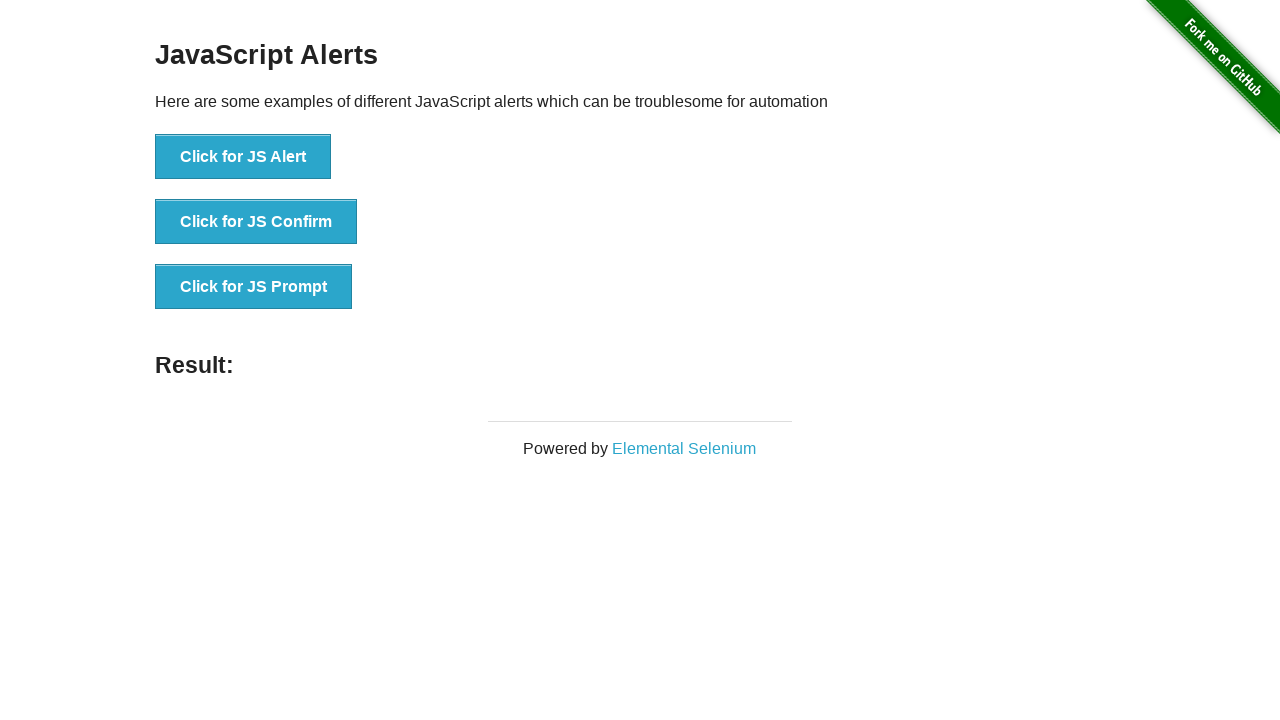

Clicked the JS Prompt button to trigger prompt dialog at (254, 287) on xpath=//button[.='Click for JS Prompt']
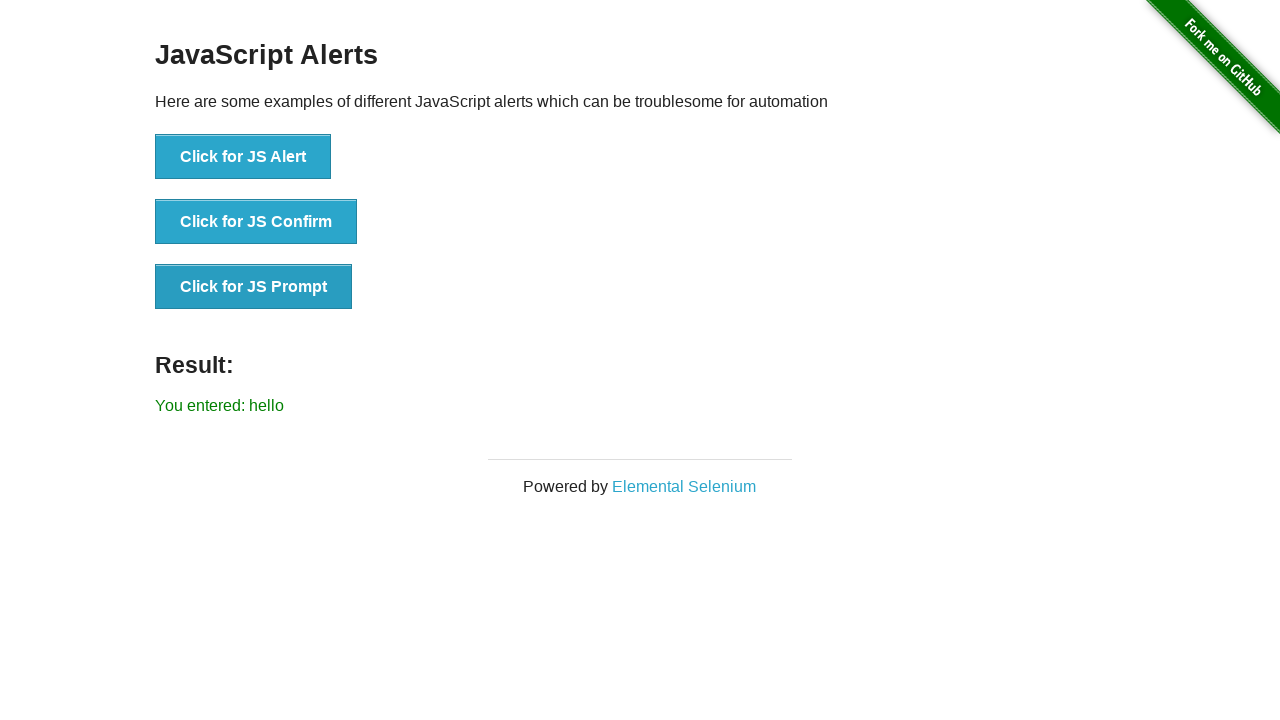

Result message appeared after accepting prompt
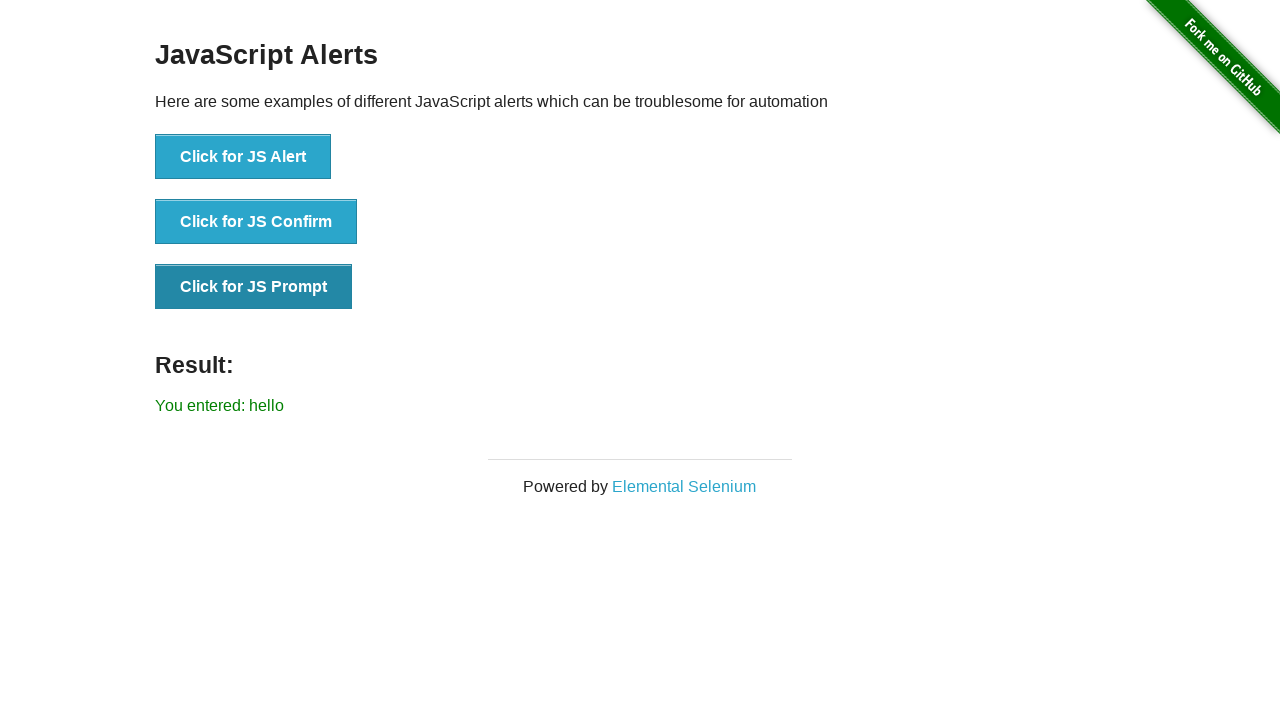

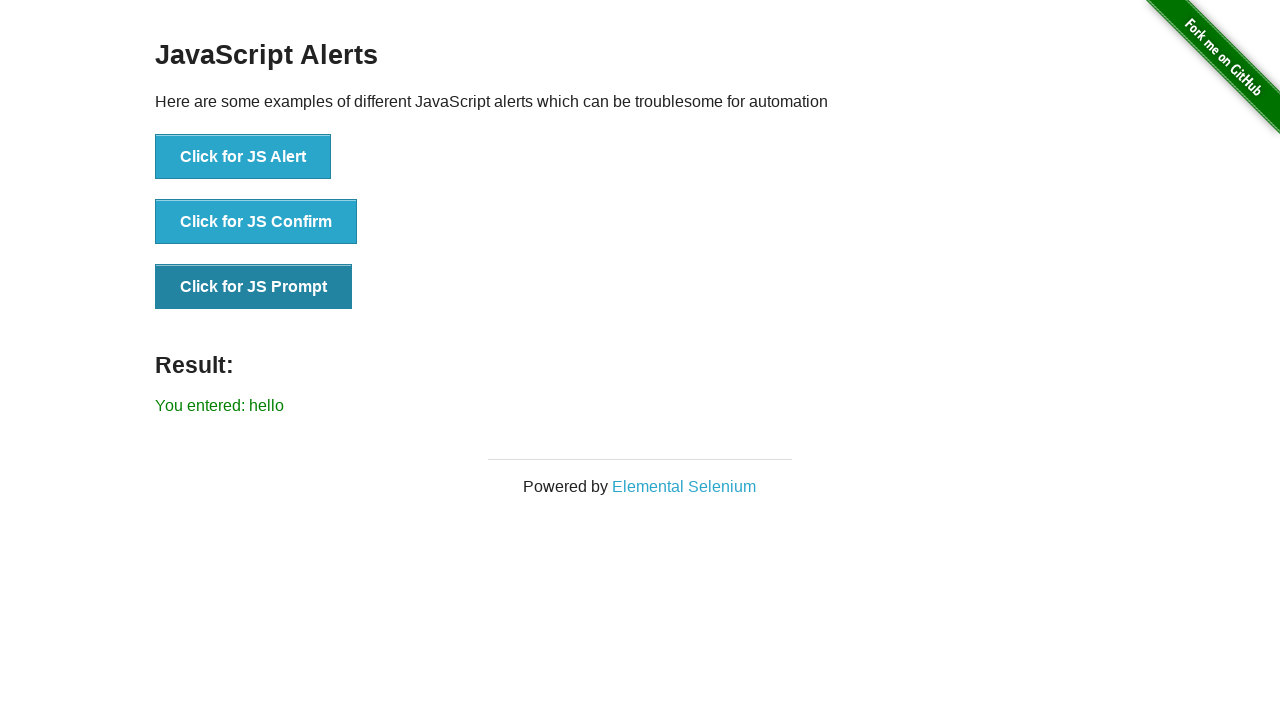